Tests navigation to the Contact modal by clicking the Contact link in the navbar

Starting URL: https://www.demoblaze.com/index.html

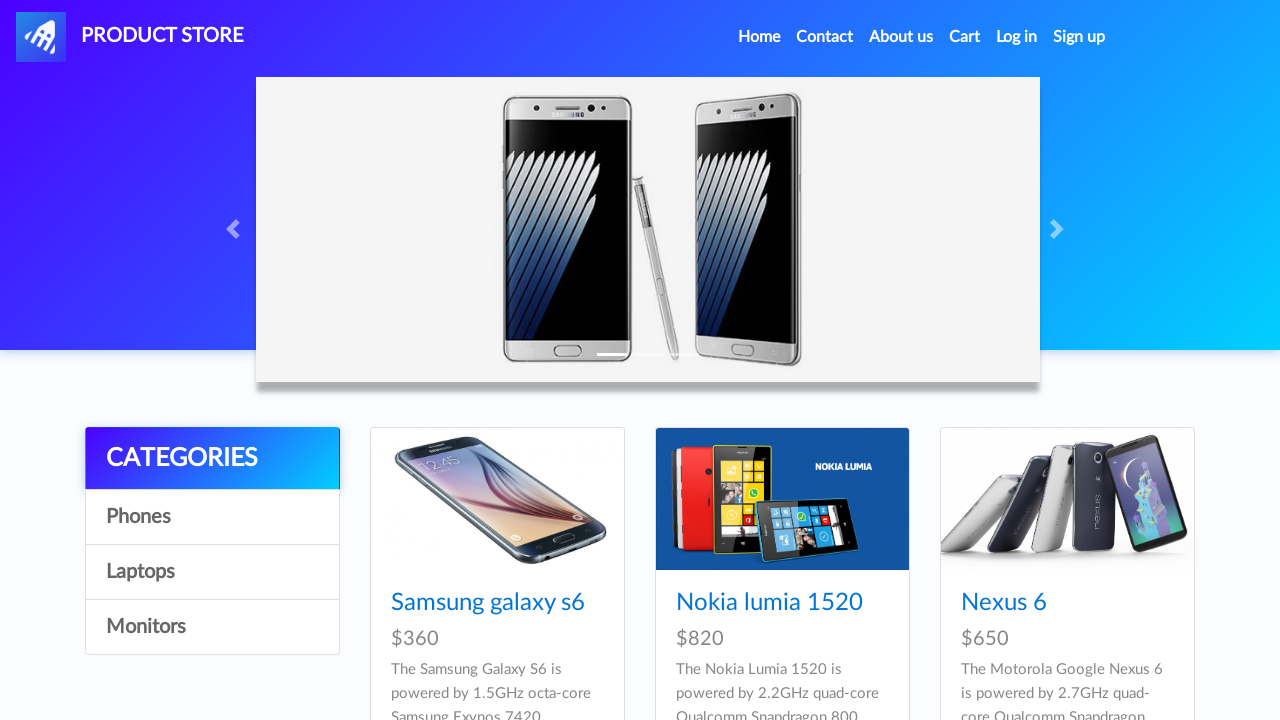

Clicked Contact link in navbar at (825, 37) on #navbarExample > ul > li:nth-child(2) > a
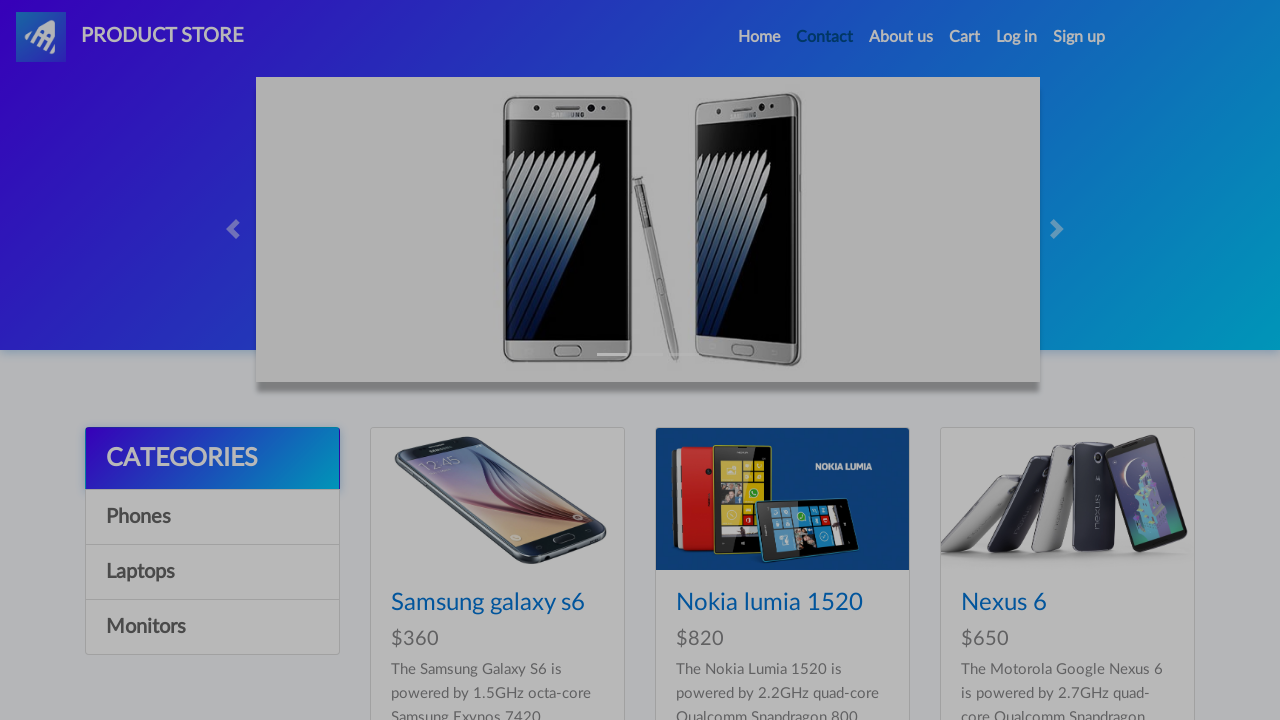

Contact modal appeared and became visible
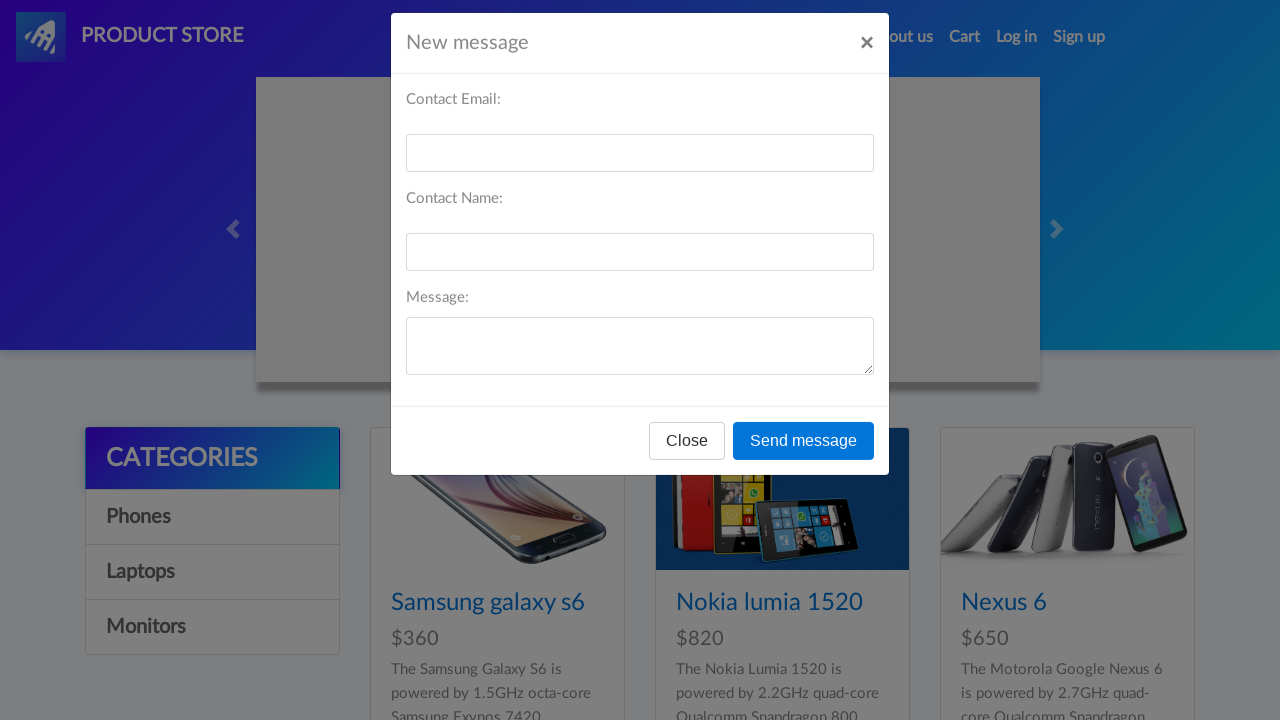

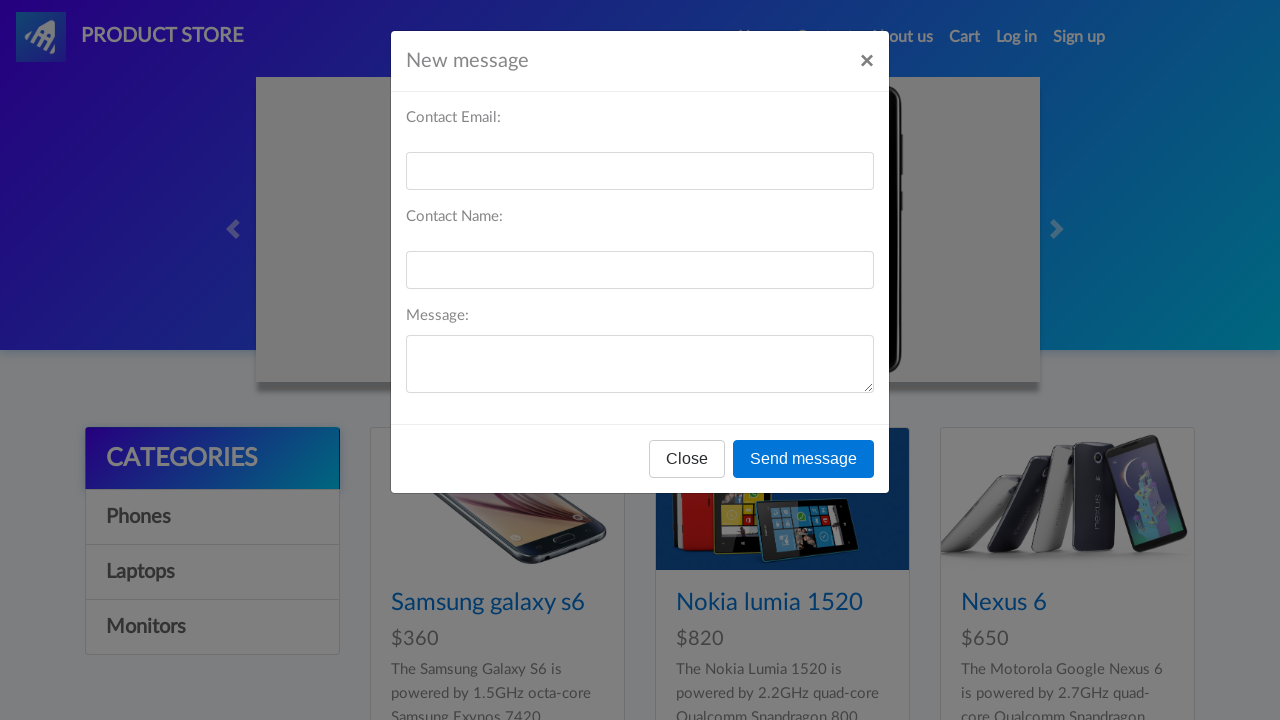